Navigates to Shopee Vietnam homepage, waits for the page to load, then navigates back in browser history.

Starting URL: https://shopee.vn/

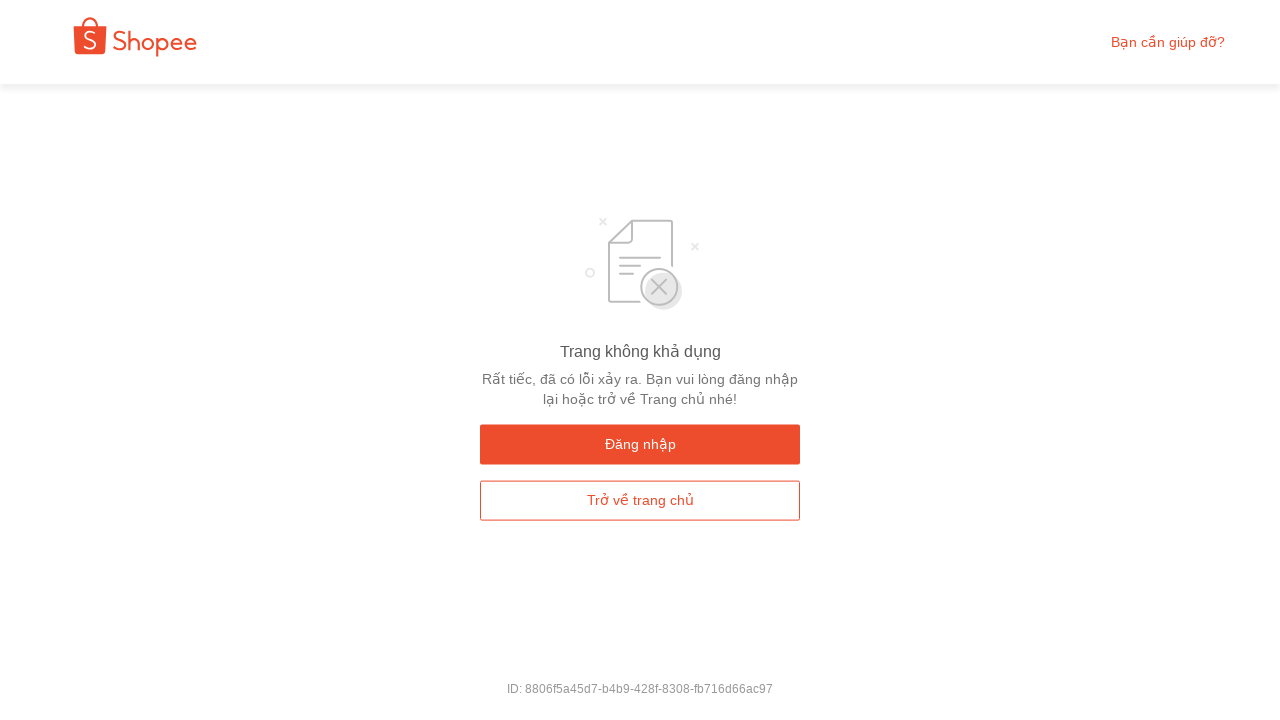

Navigated to Shopee Vietnam homepage
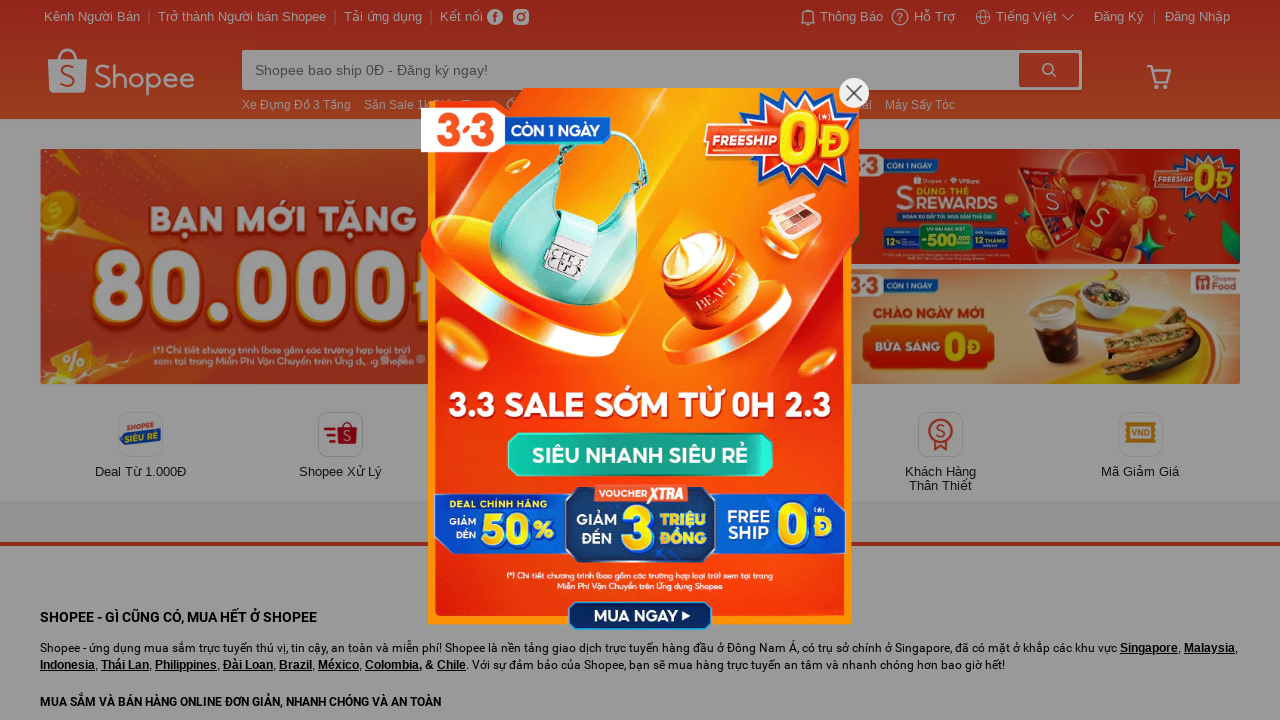

Waited 5 seconds for page to load
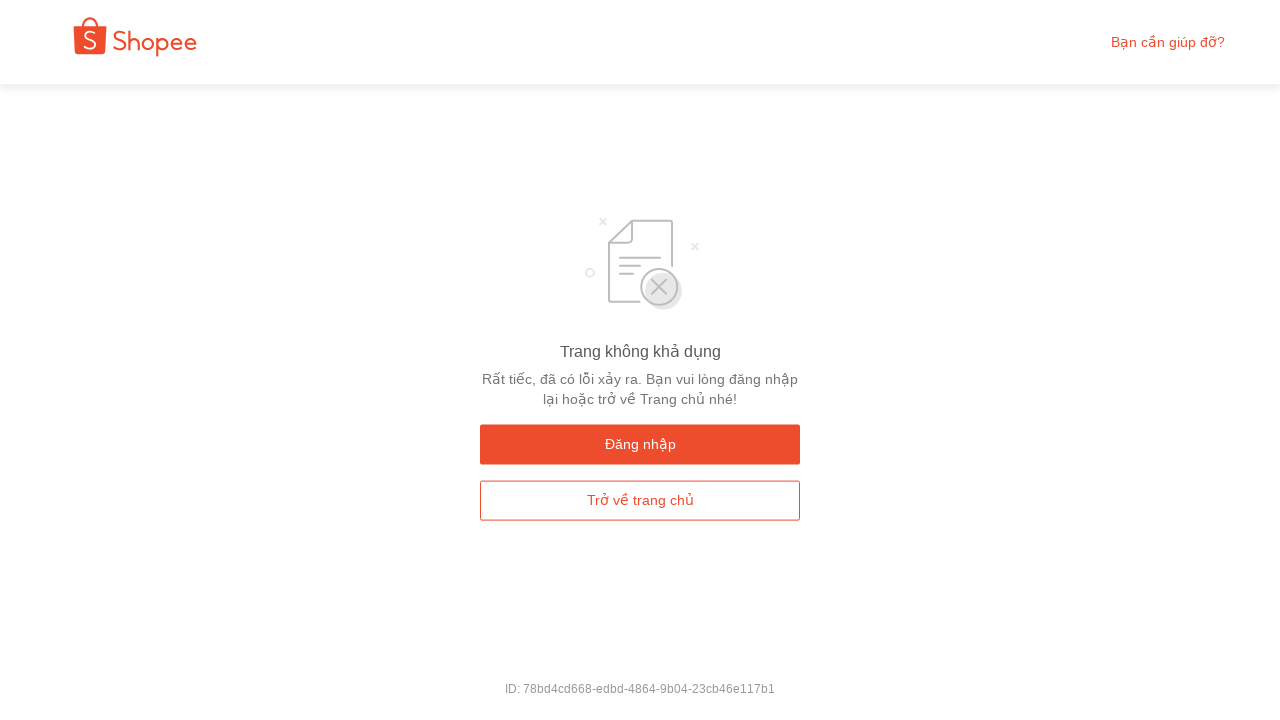

Navigated back in browser history
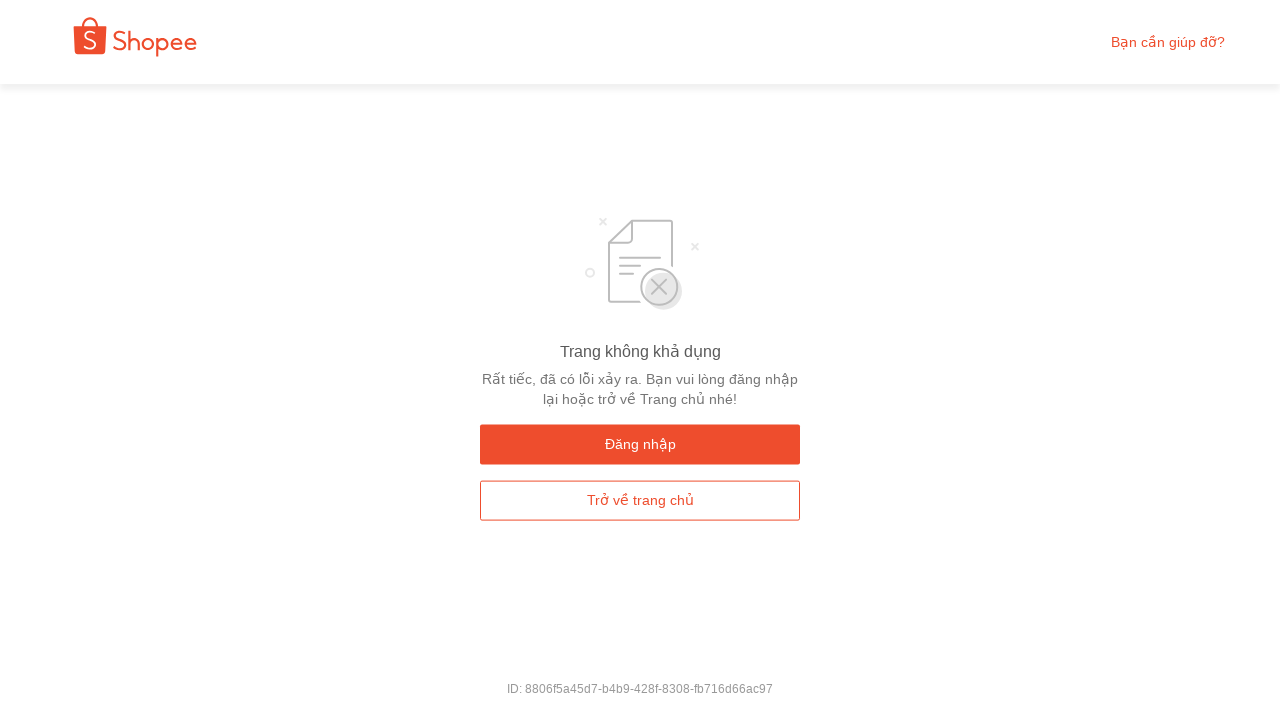

Waited 5 seconds after navigating back
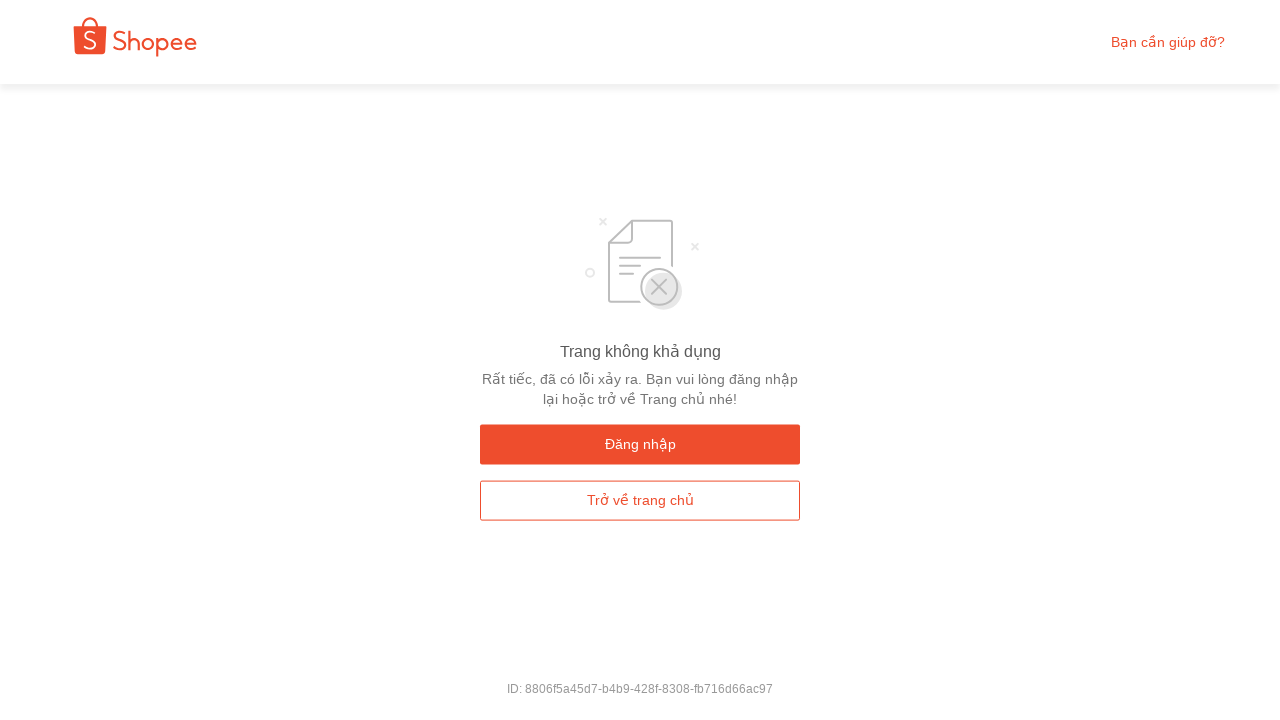

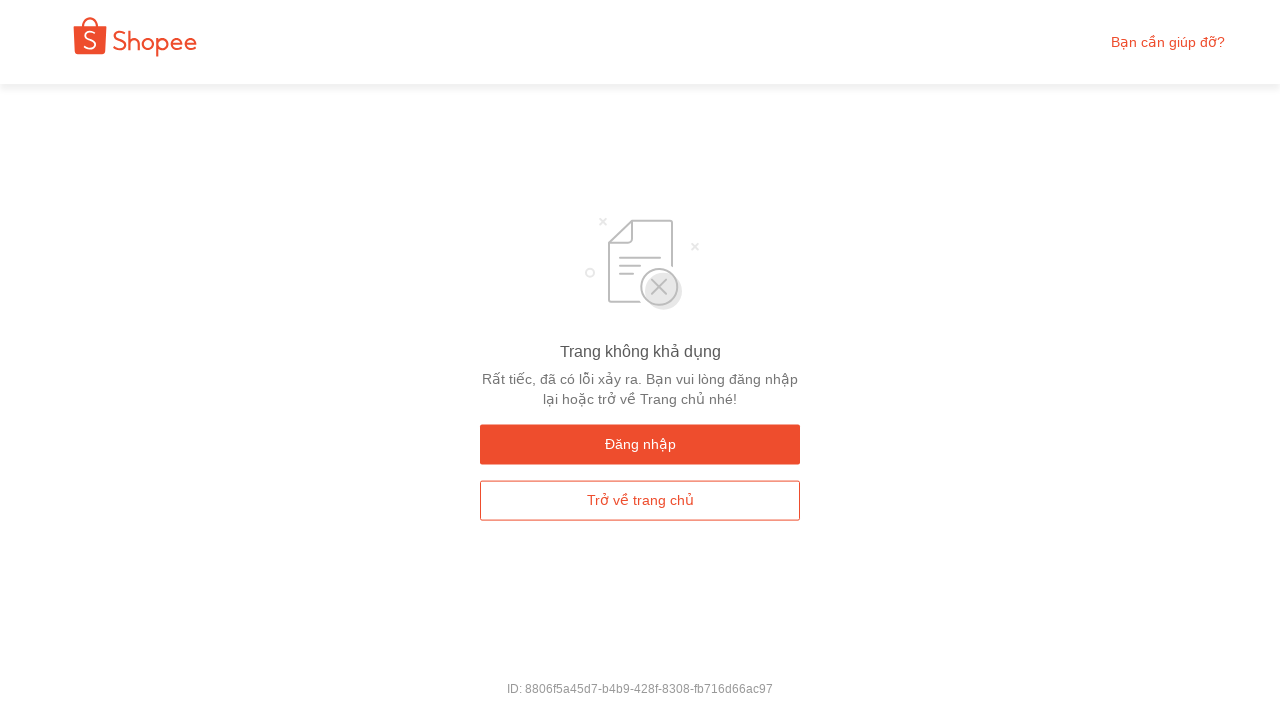